Navigates to W3Schools HTML tutorial page and scrolls to a specific menu element in the left sidebar navigation.

Starting URL: https://www.w3schools.com/html/

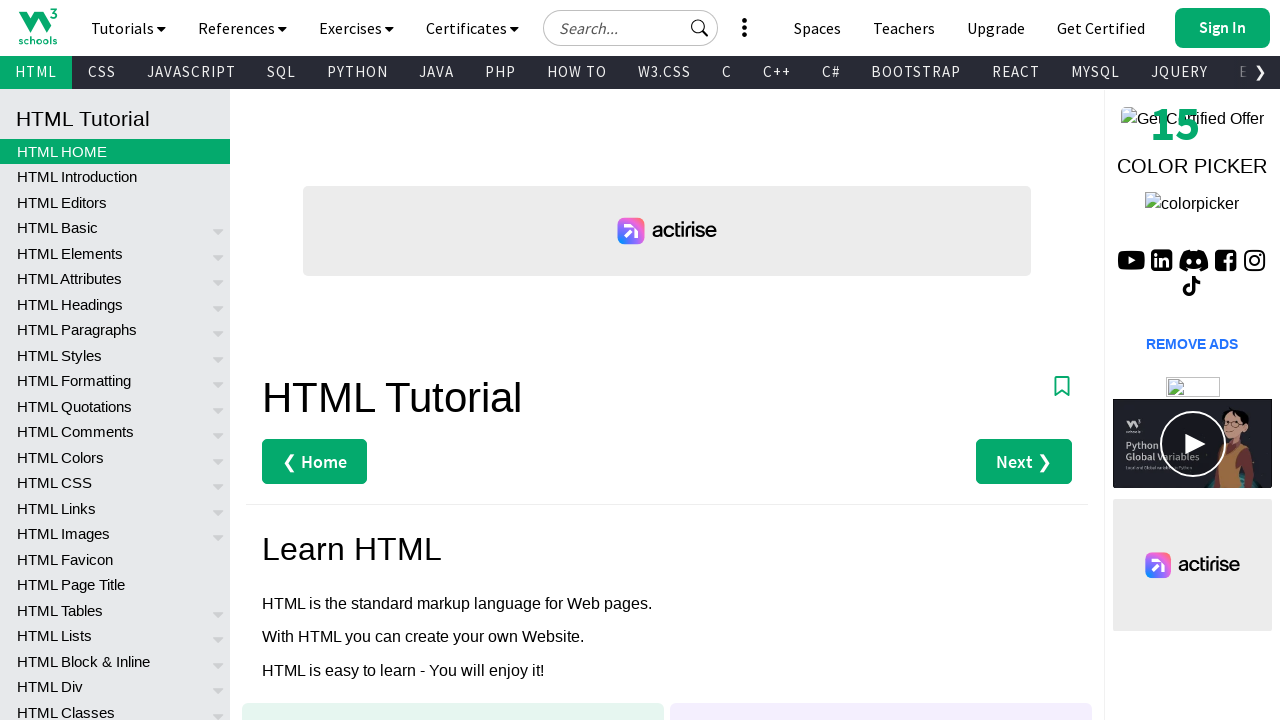

Left sidebar menu loaded
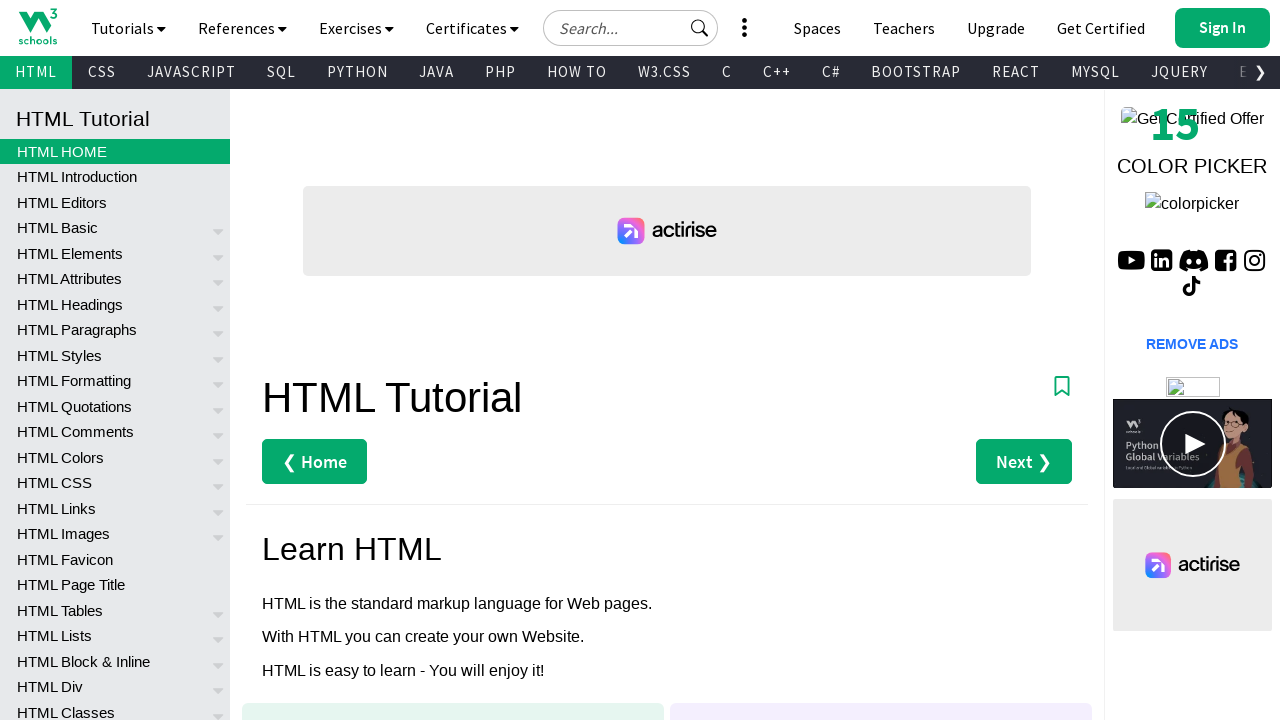

Located 61st menu item in left sidebar
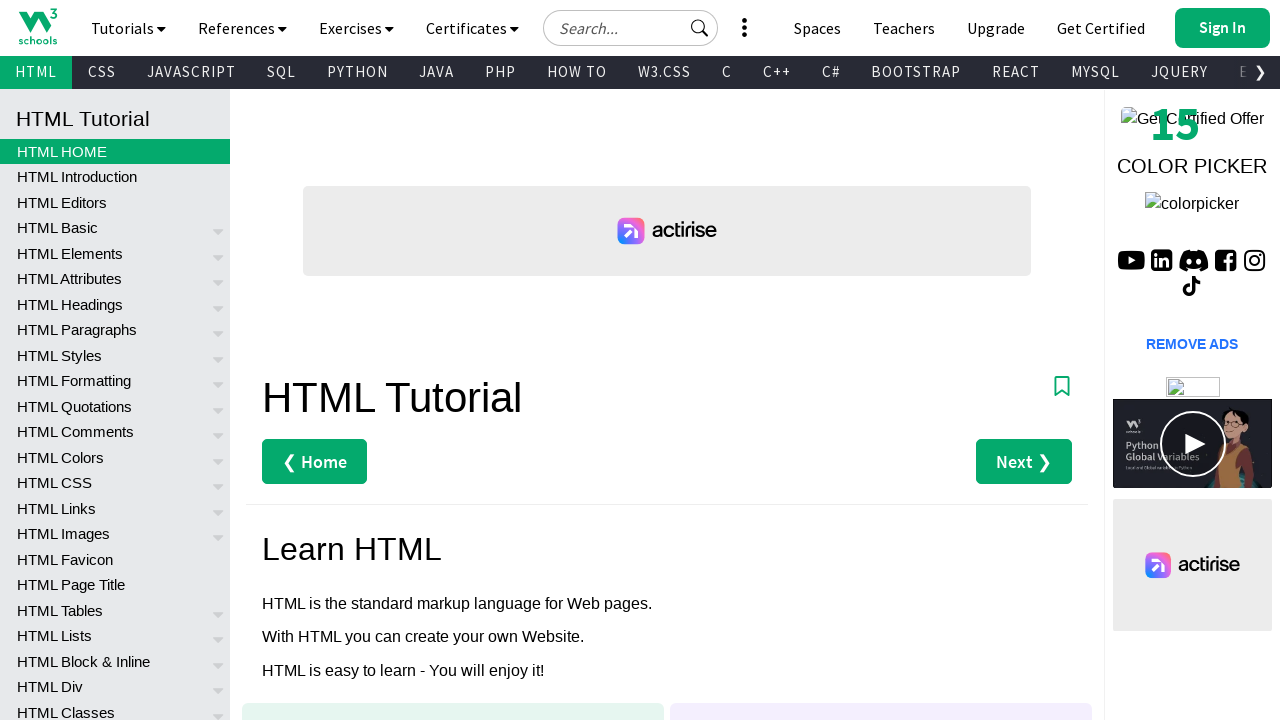

Scrolled to 61st menu item in left sidebar navigation
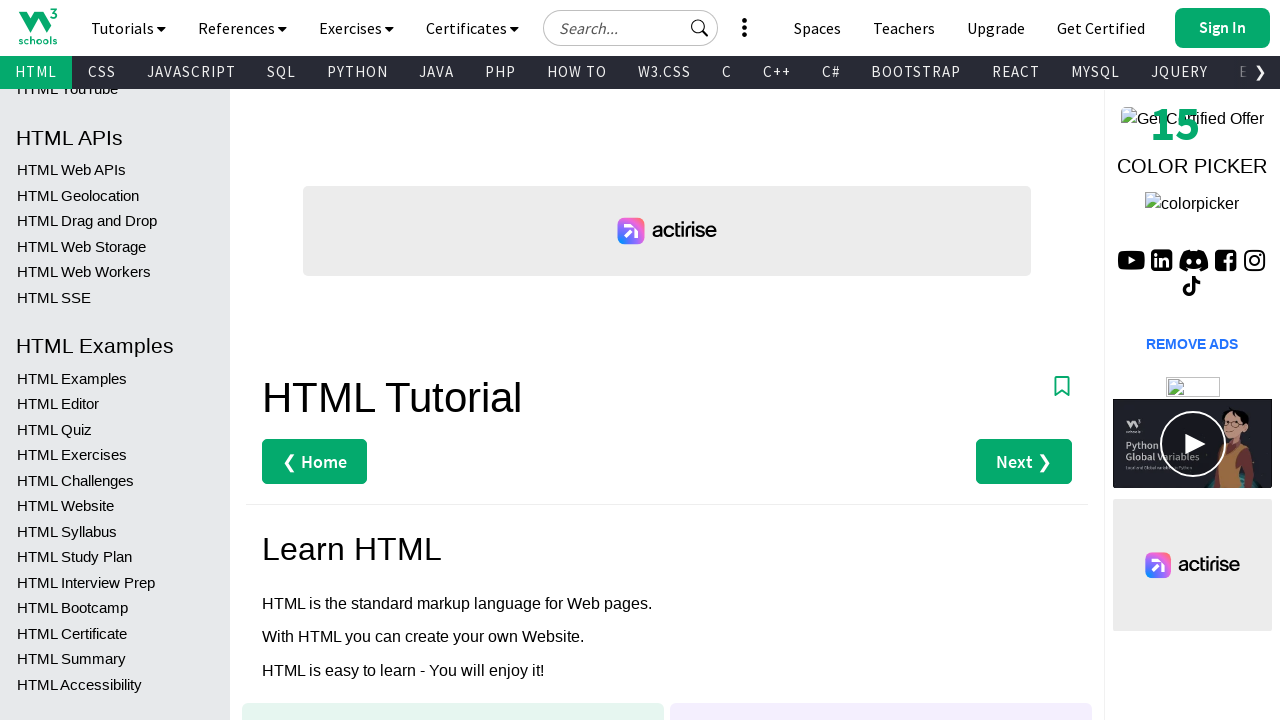

Waited 1 second to observe scroll effect
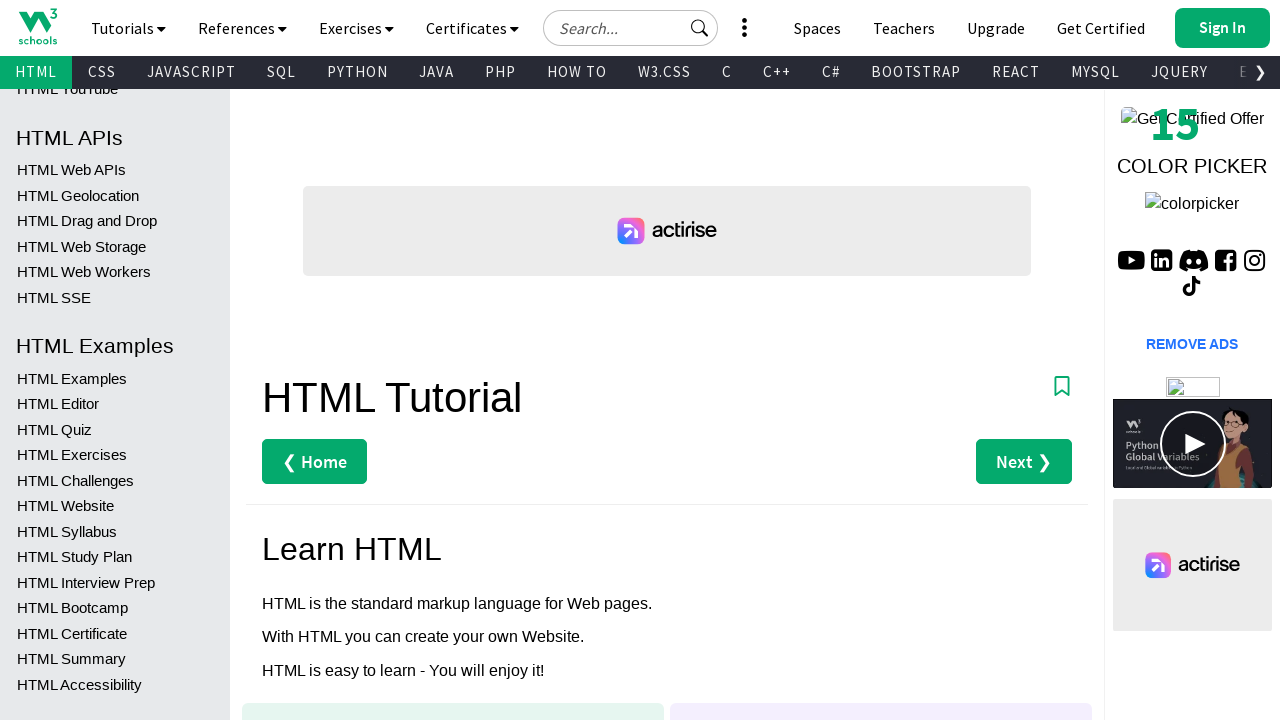

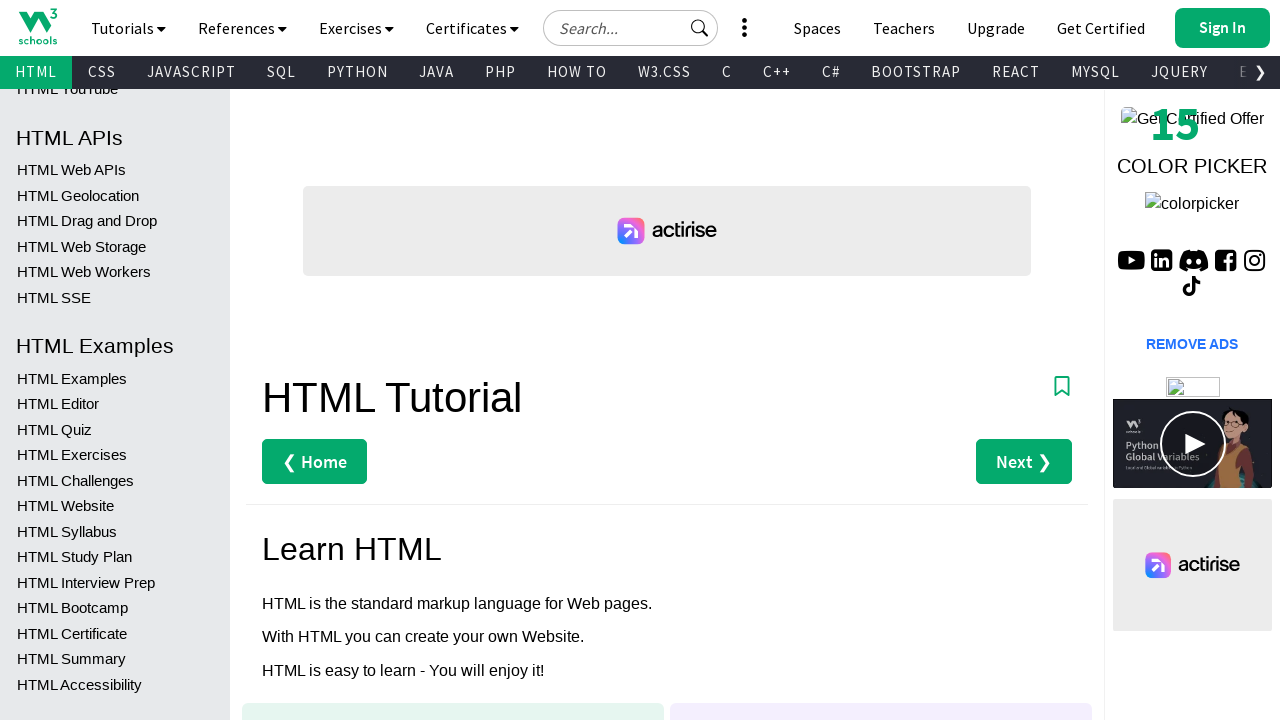